Launches a browser, maximizes the window, and navigates to the QSpiders website to verify it loads successfully.

Starting URL: https://www.qspiders.com

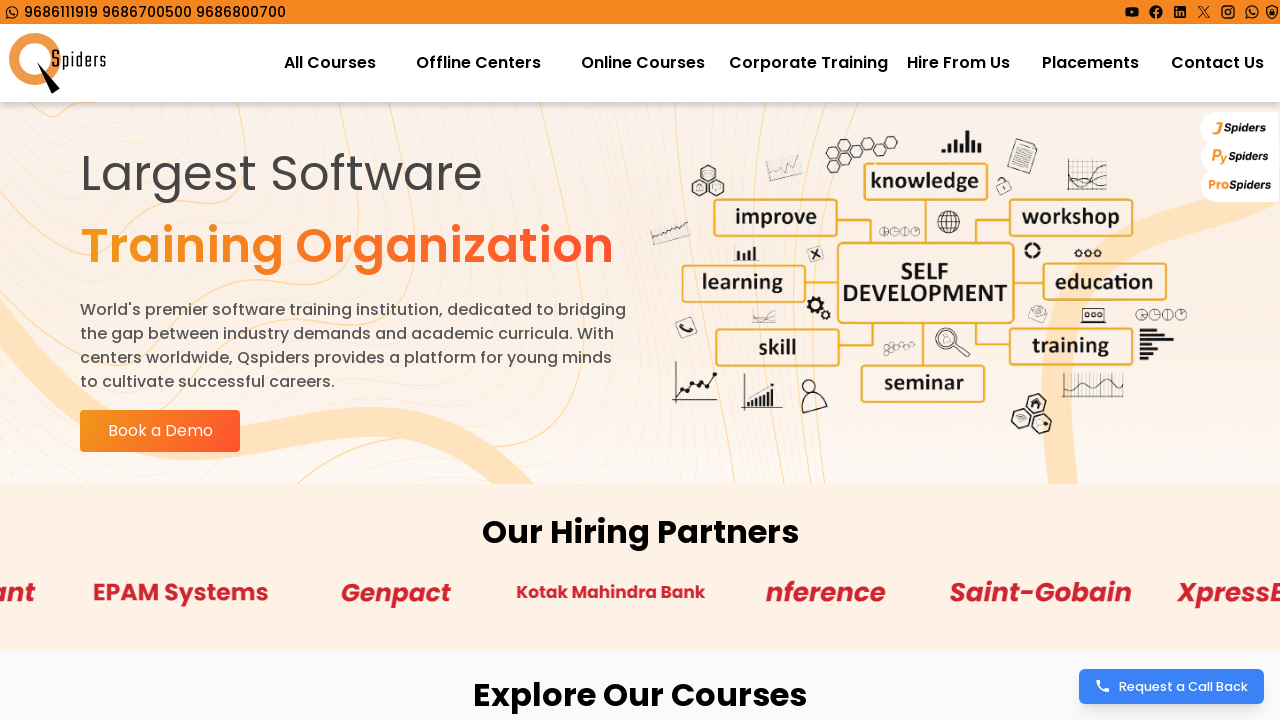

Set viewport size to 1920x1080
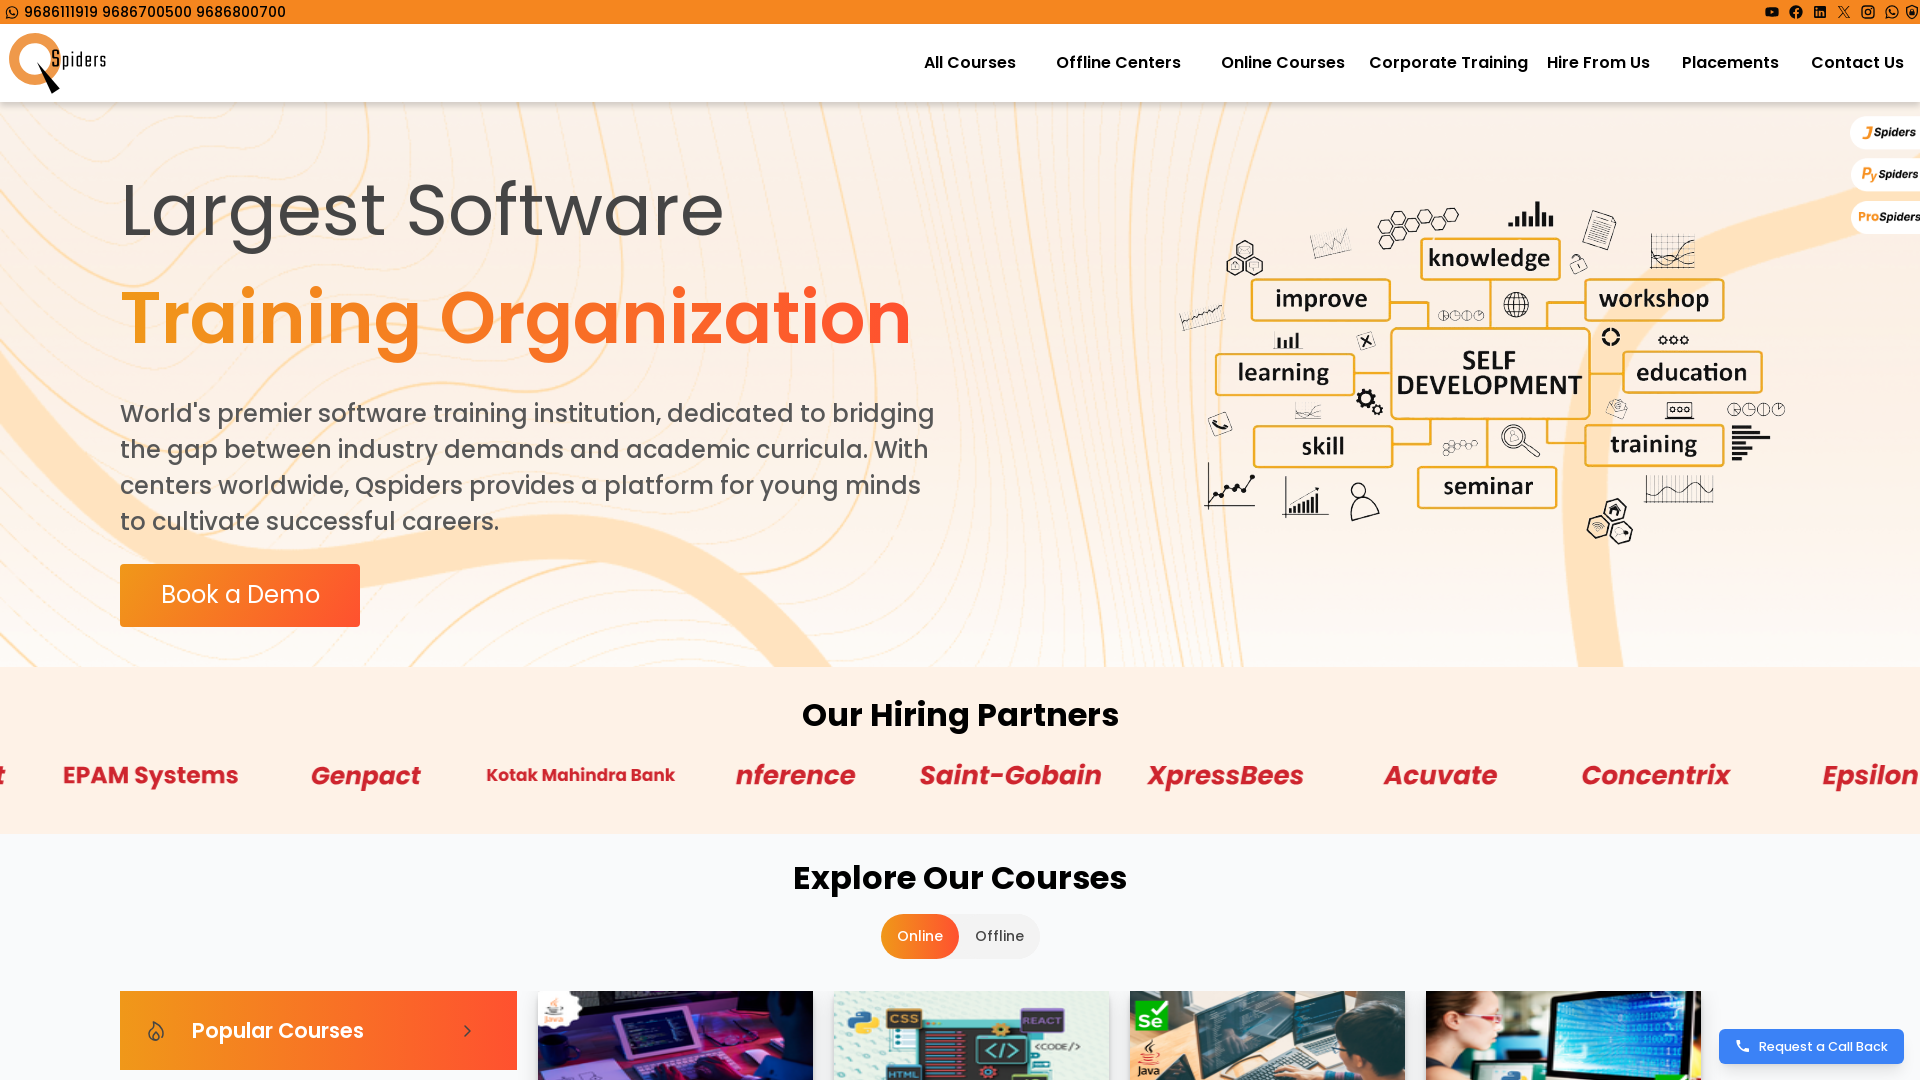

QSpiders website loaded successfully with networkidle state
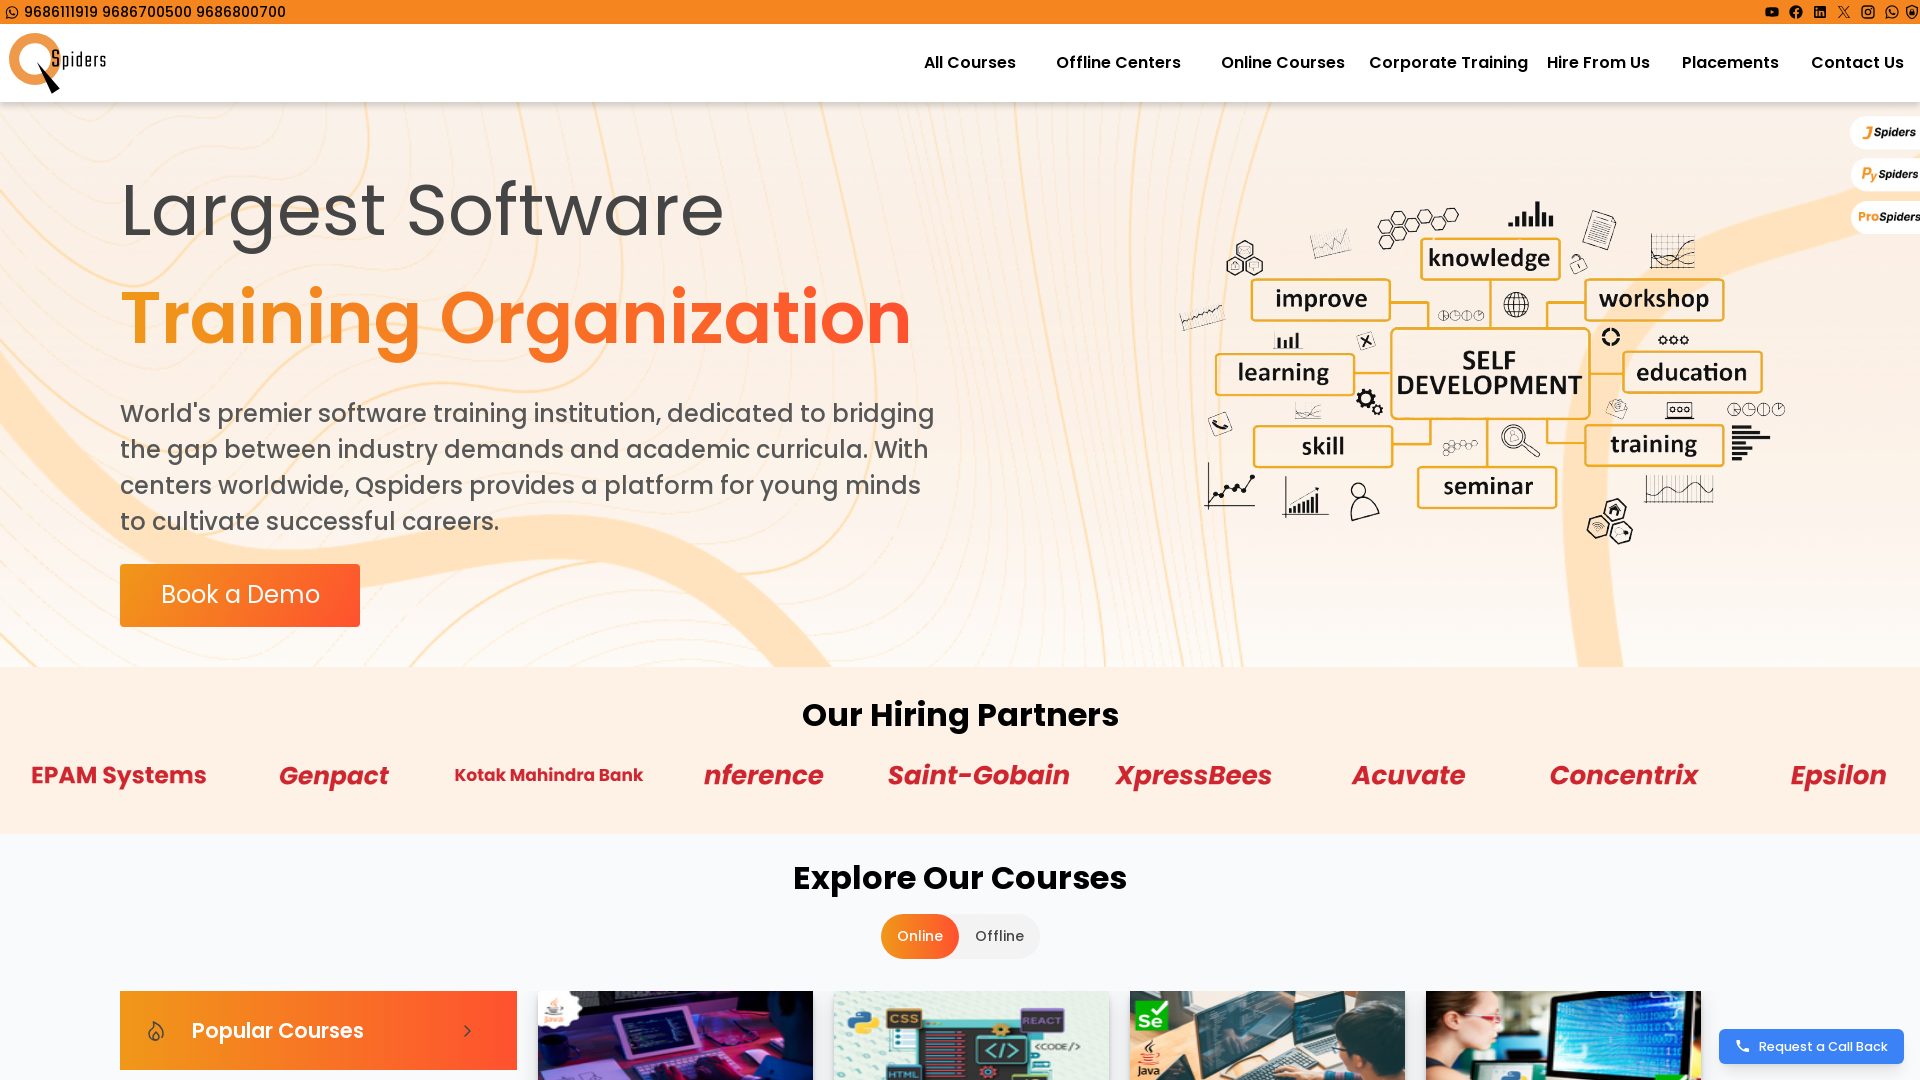

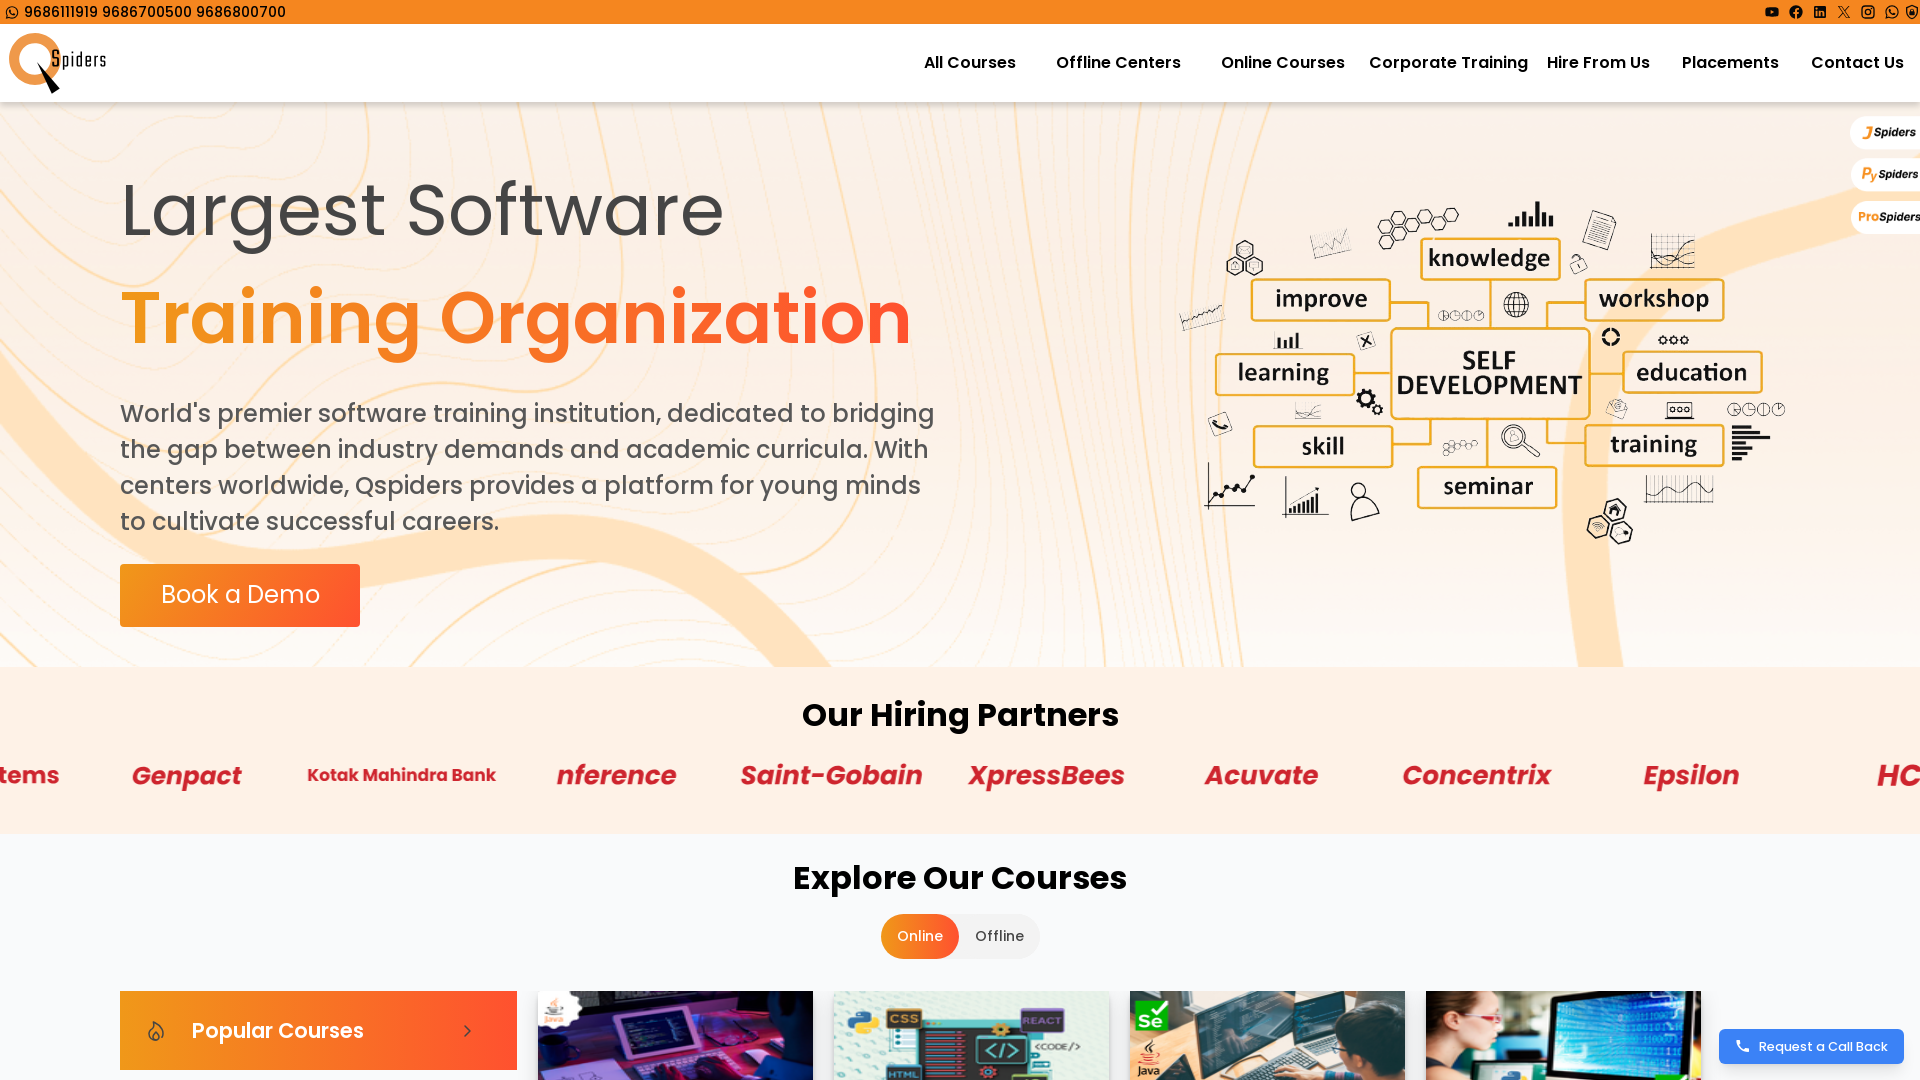